Navigates to an automation practice page and clicks the Login button in the header

Starting URL: https://rahulshettyacademy.com/AutomationPractice/

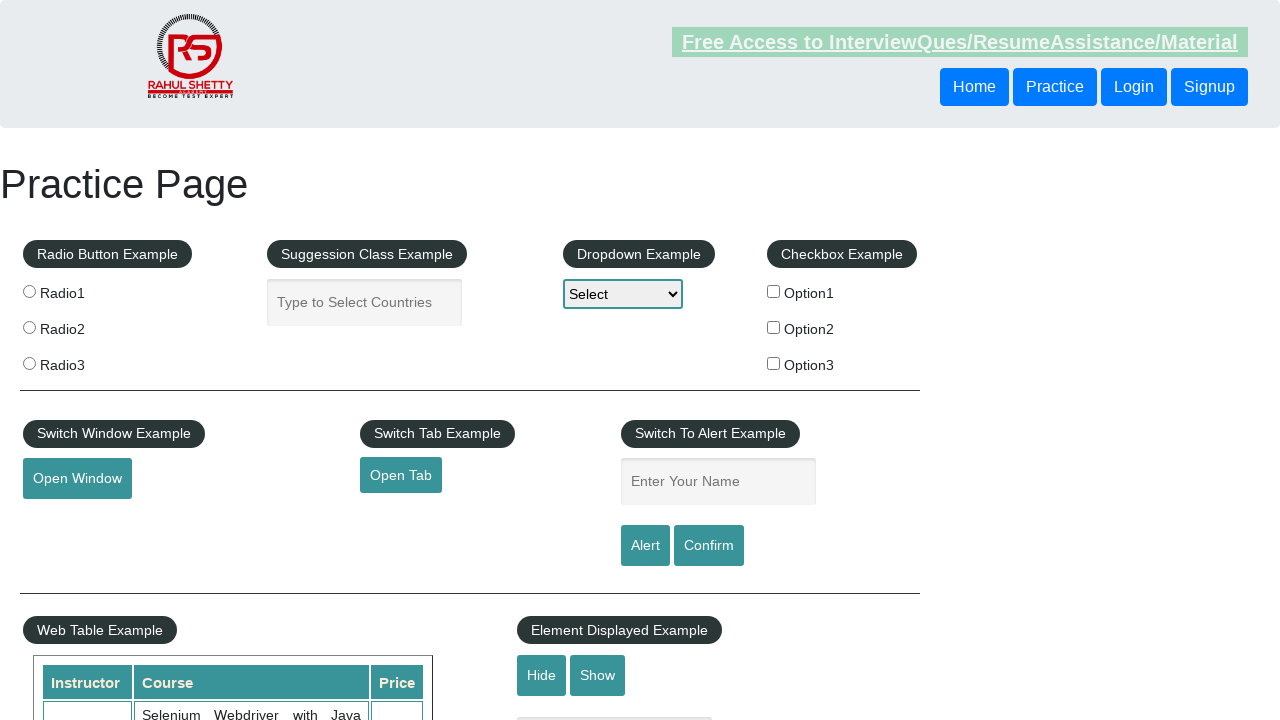

Navigated to automation practice page
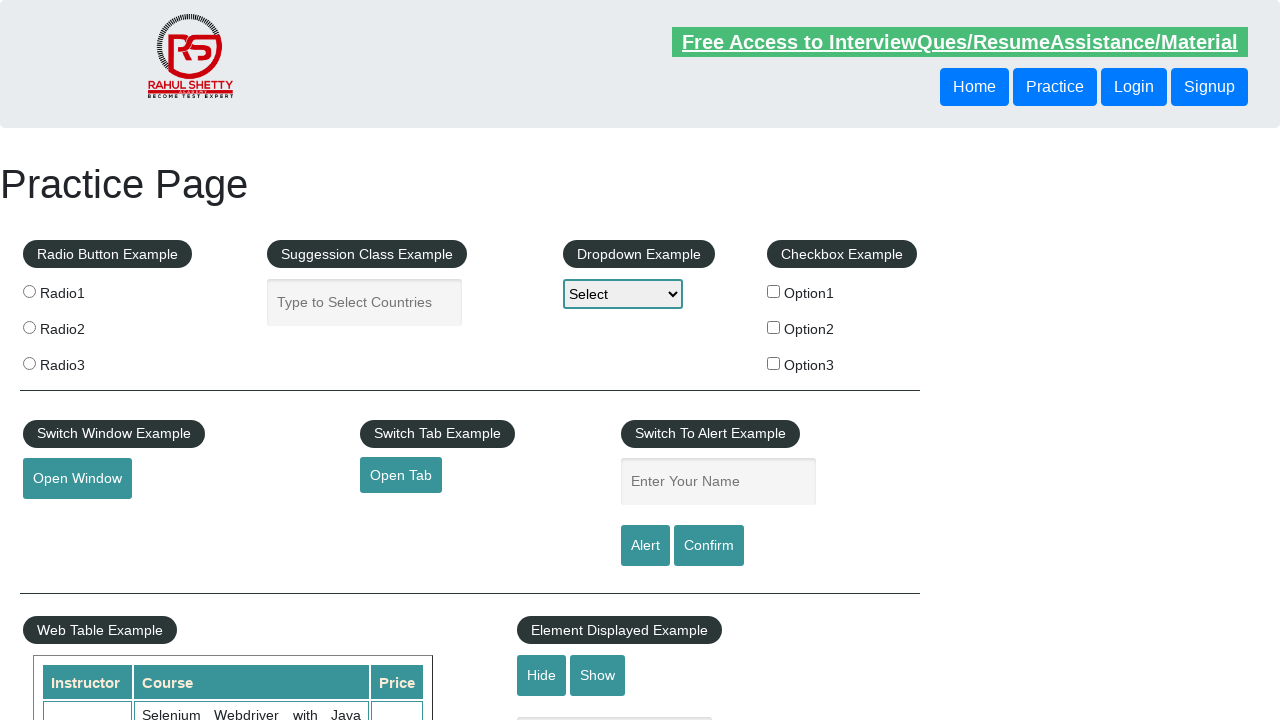

Clicked Login button in the header at (1134, 87) on xpath=//header//button[text()='Login']
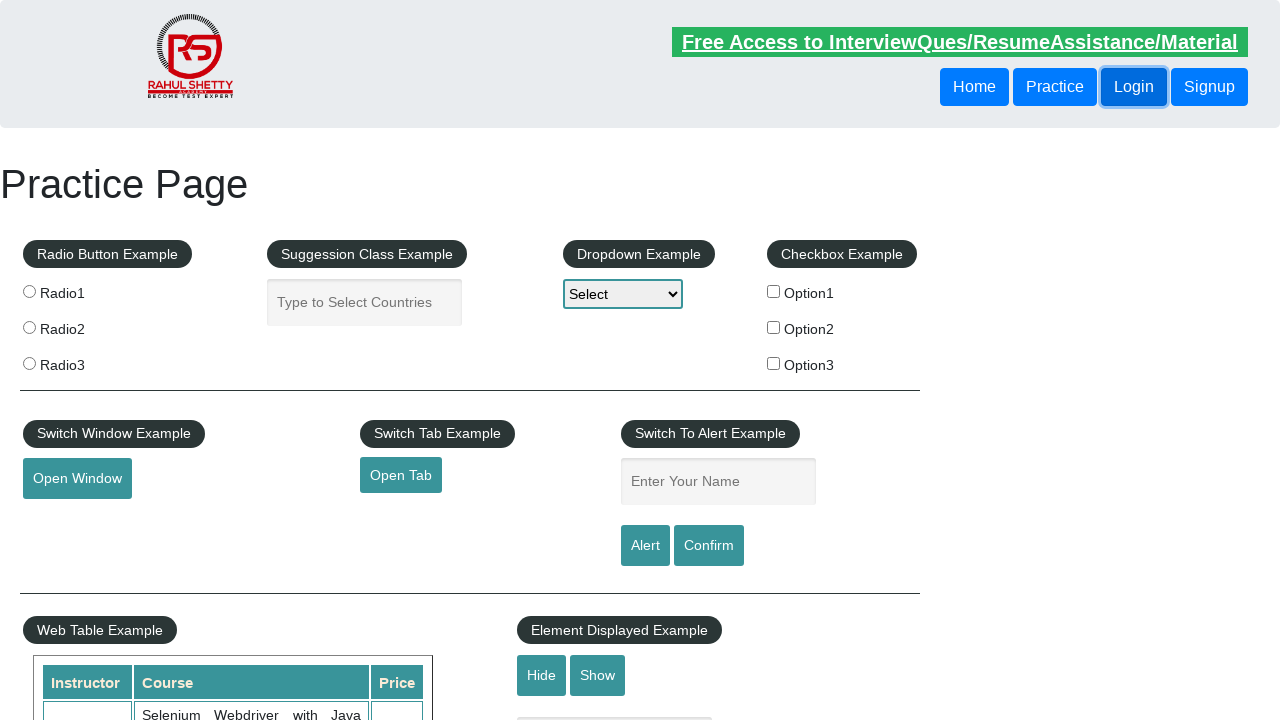

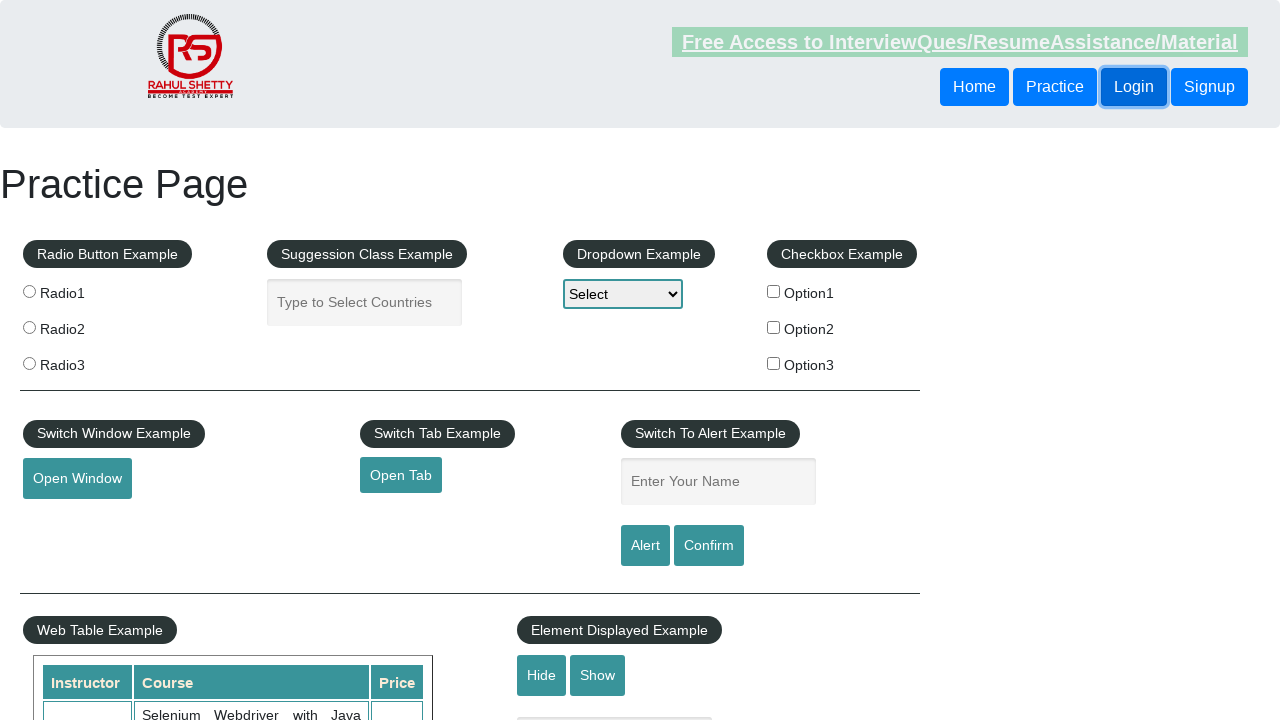